Tests a complete todo list workflow: creates a new todo list, opens it, adds a todo item, marks it as complete, deletes the todo item, navigates back to the lists view, and deletes the todo list (handling the confirmation alert).

Starting URL: https://eviltester.github.io/simpletodolist/todolists.html

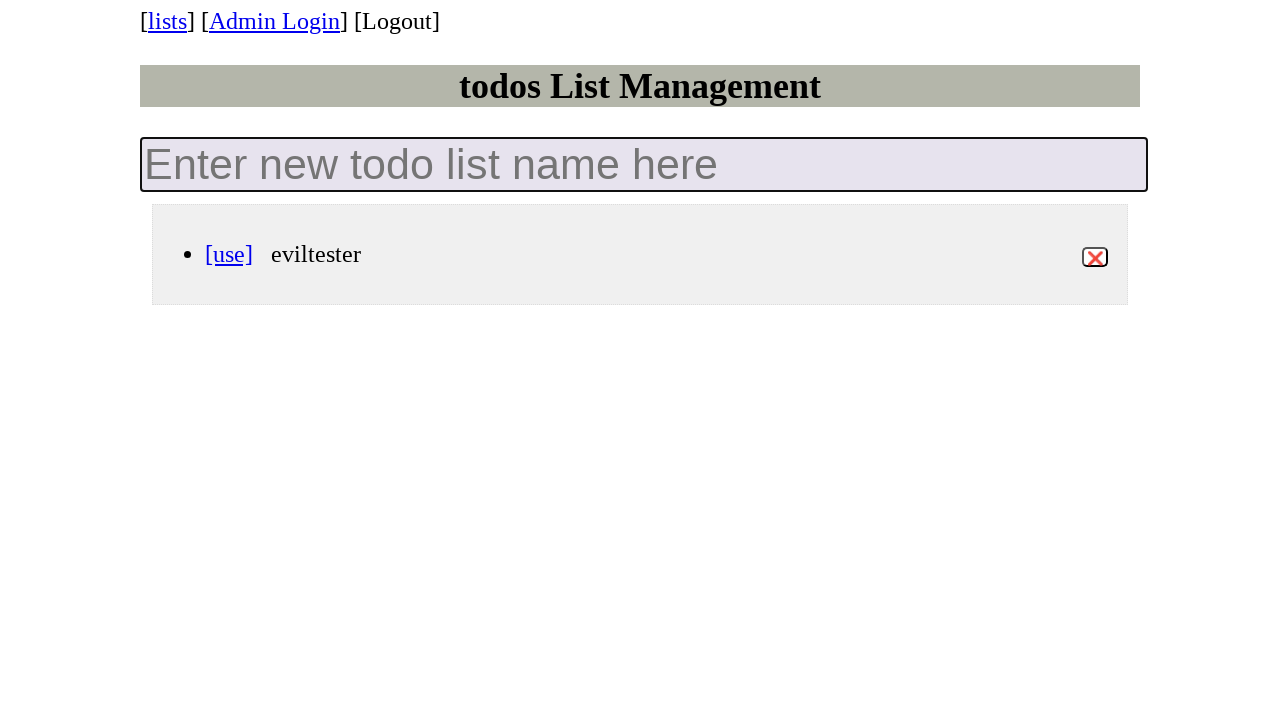

Filled new todo list name field with 'Todo_list_#7' on .new-todo-list
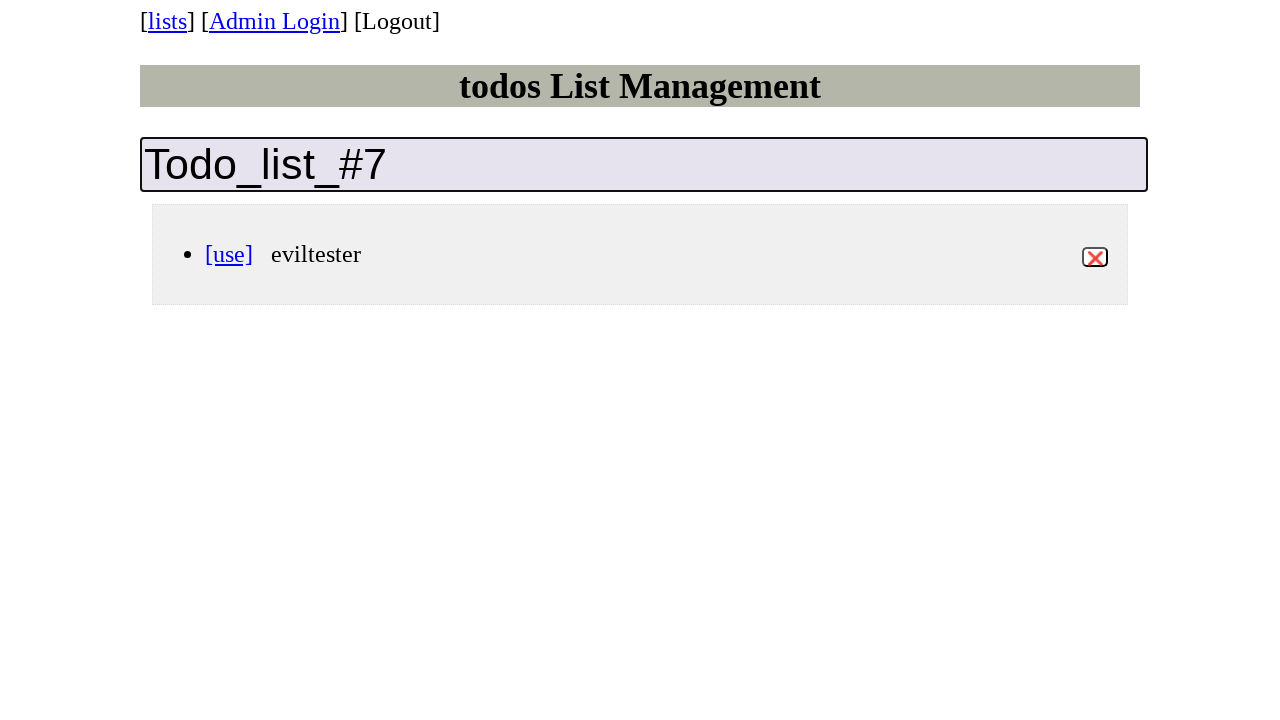

Pressed Enter to create new todo list on .new-todo-list
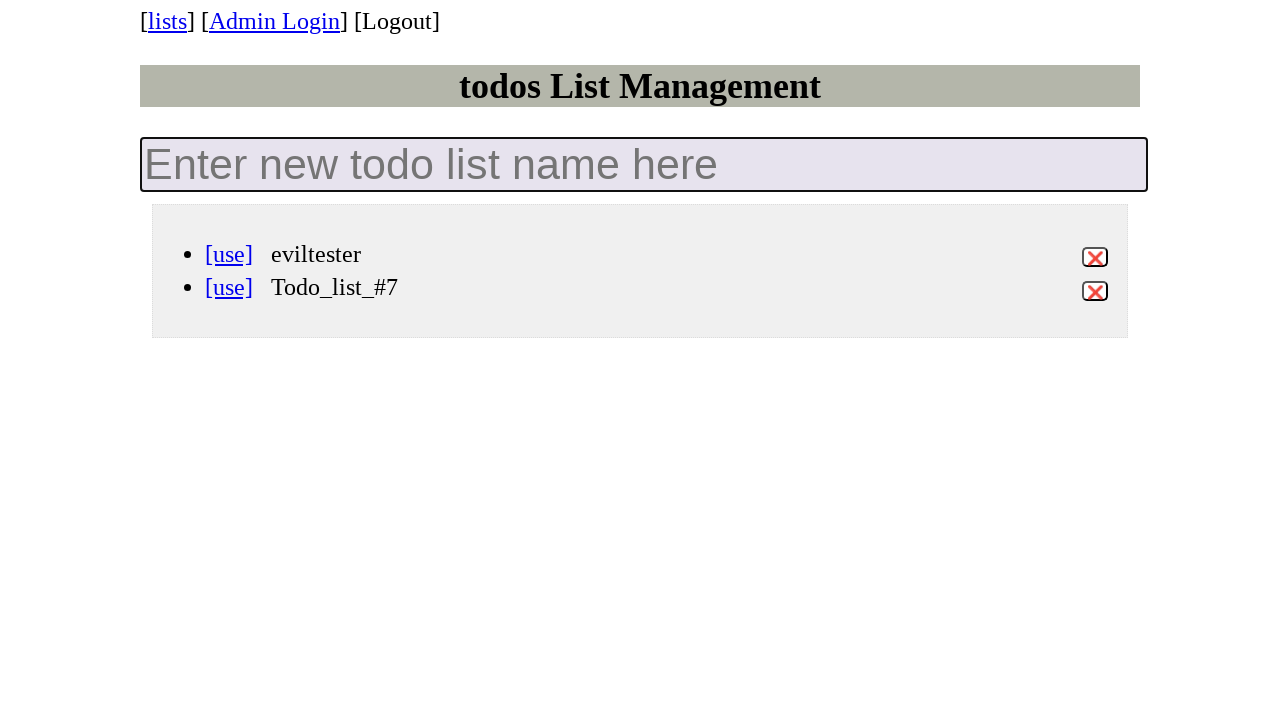

New todo list appeared in the lists view
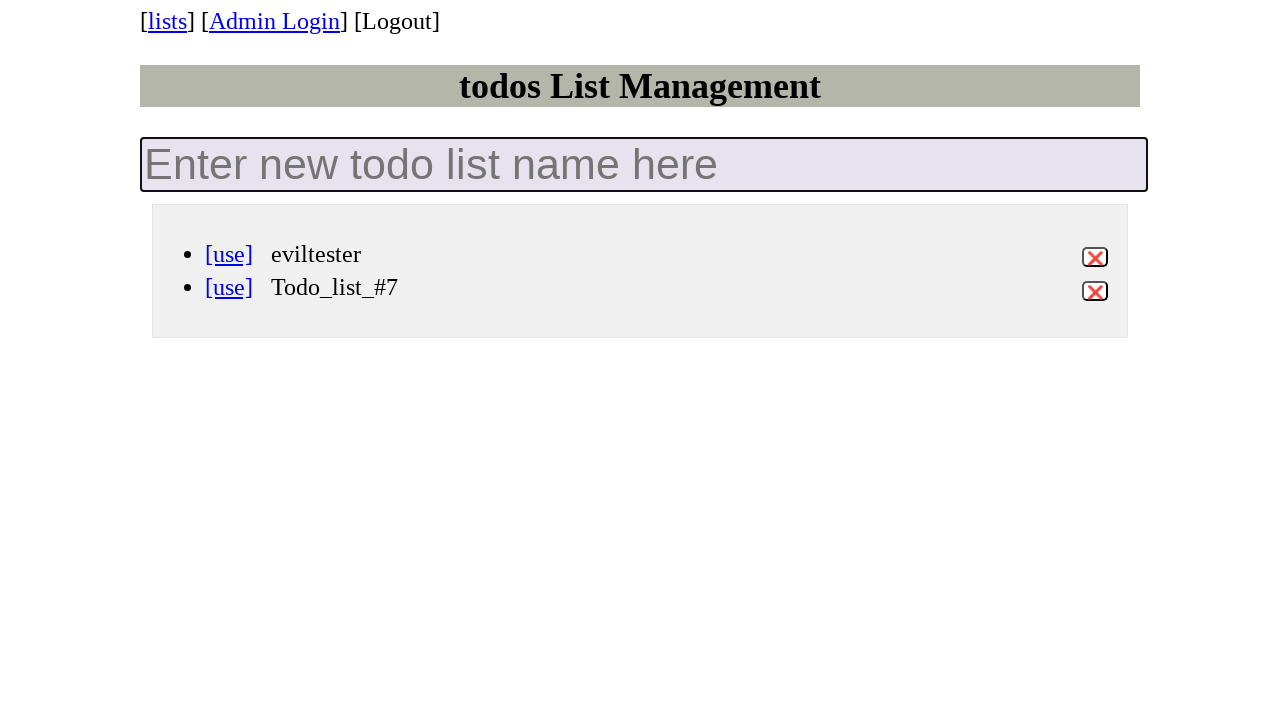

Clicked on the newly created todo list to open it at (229, 287) on [data-id='Todo_list_#7'] a
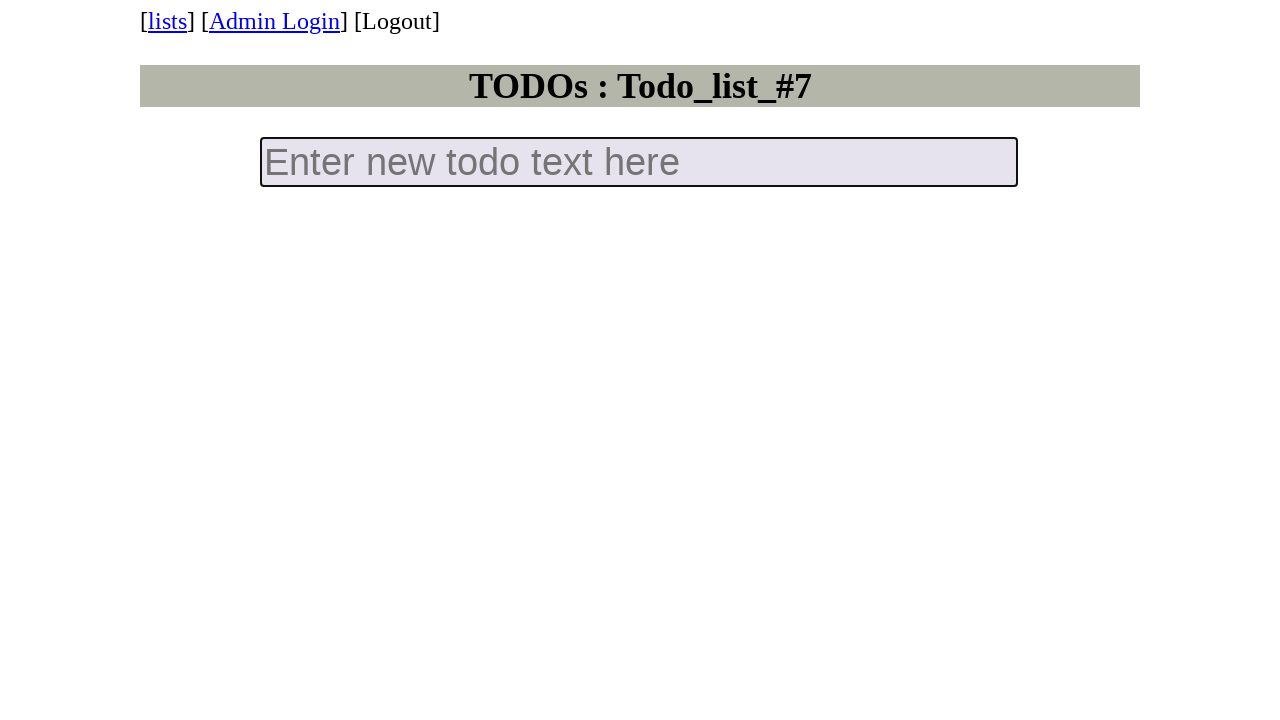

Todo list page loaded successfully
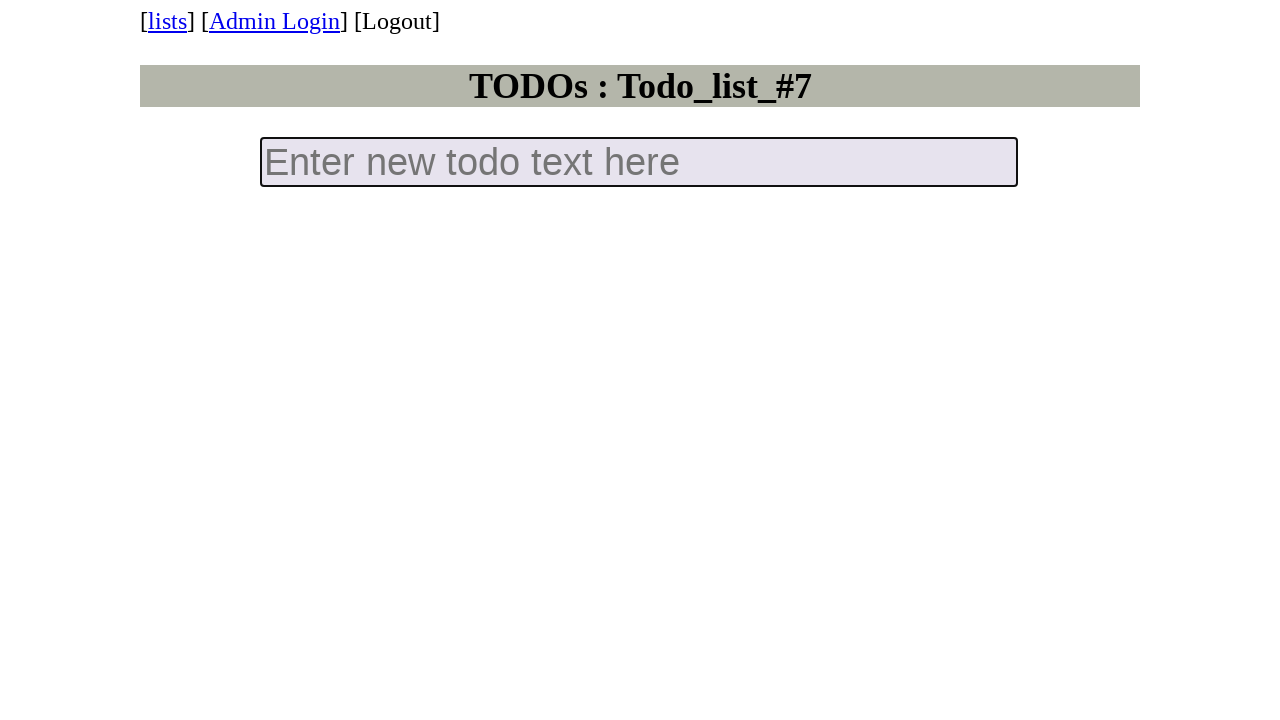

Filled new todo input field with 'Todo' on .new-todo
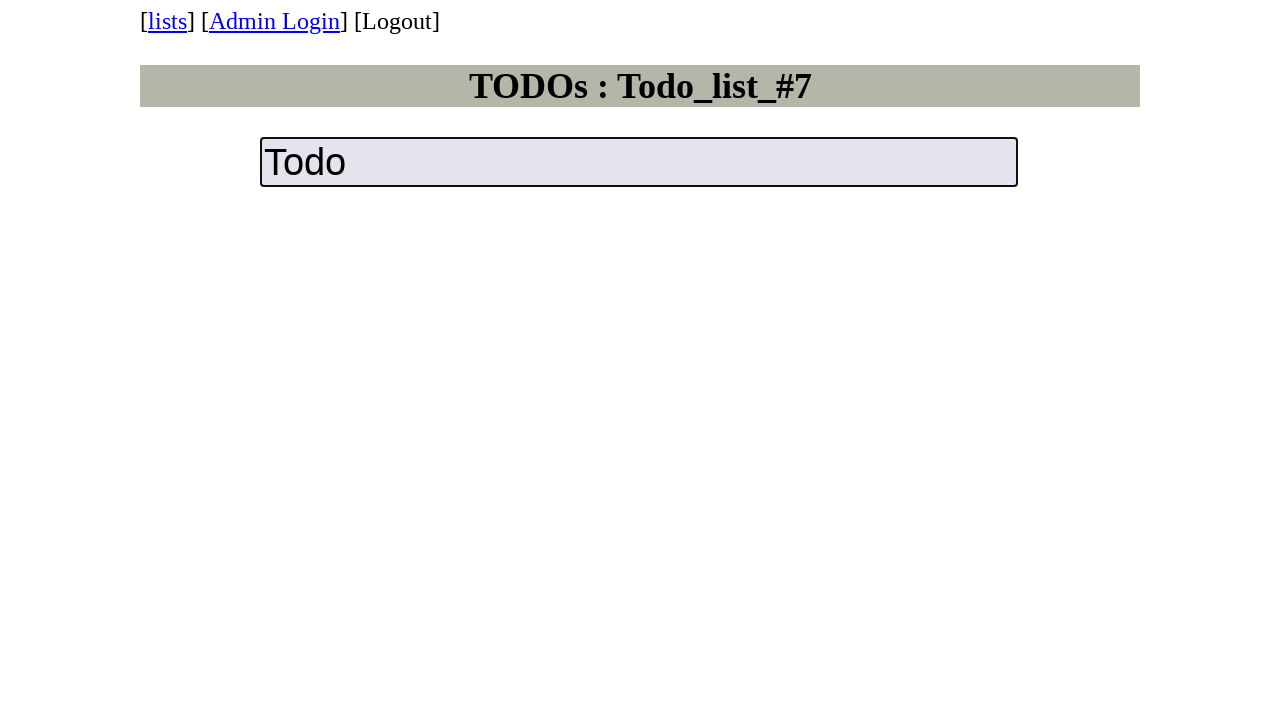

Pressed Enter to add the todo item on .new-todo
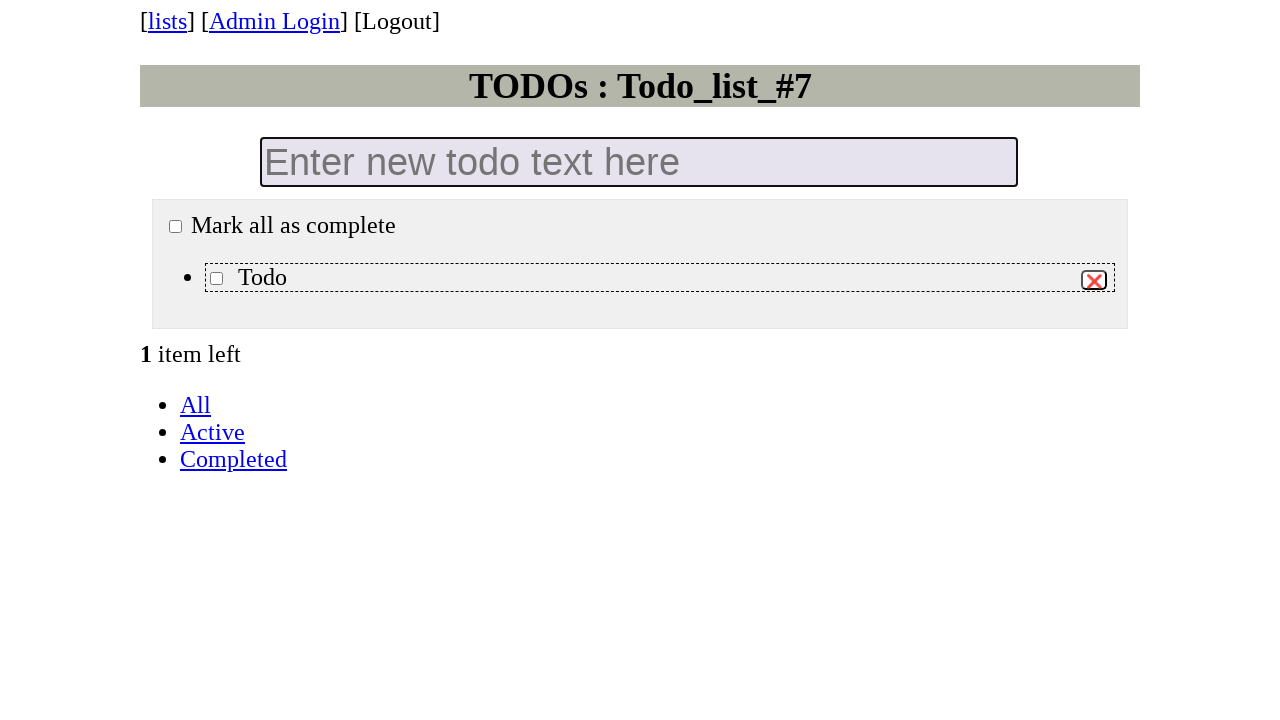

Todo item 'Todo' appeared in the list
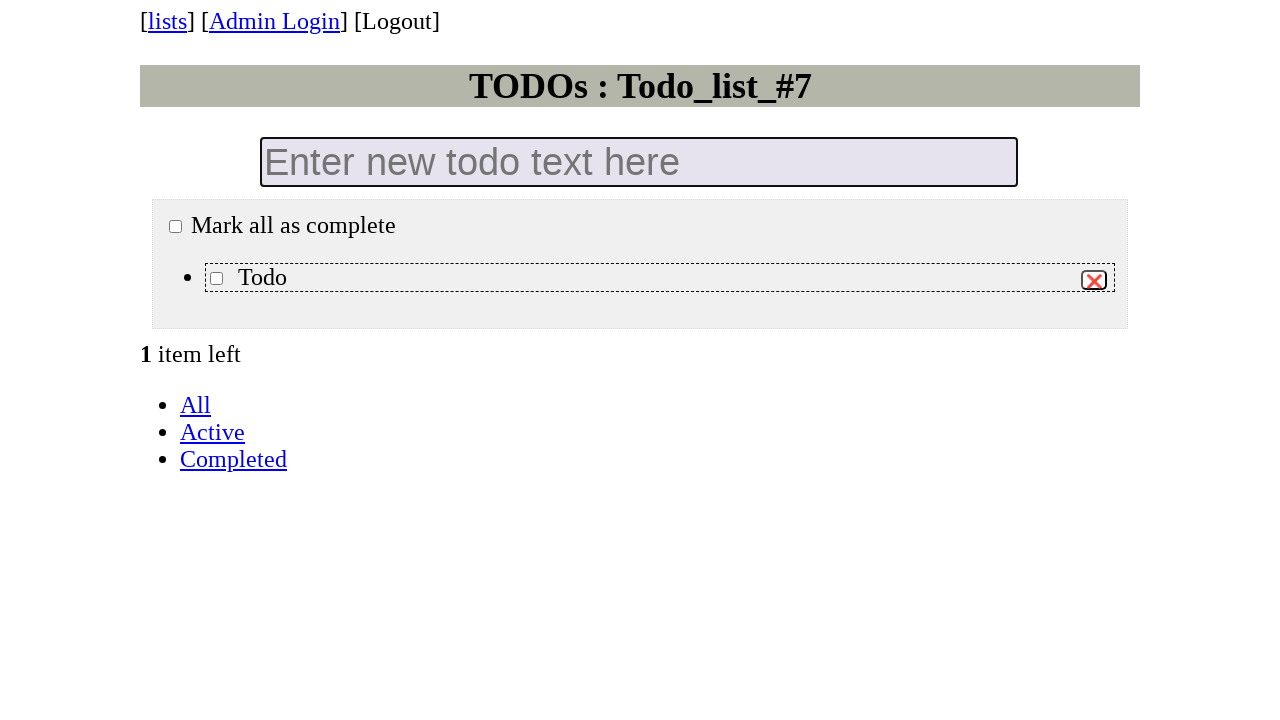

Marked todo item as complete by clicking the toggle checkbox at (216, 278) on xpath=//label[text()='Todo']/preceding-sibling::input[@class='toggle']
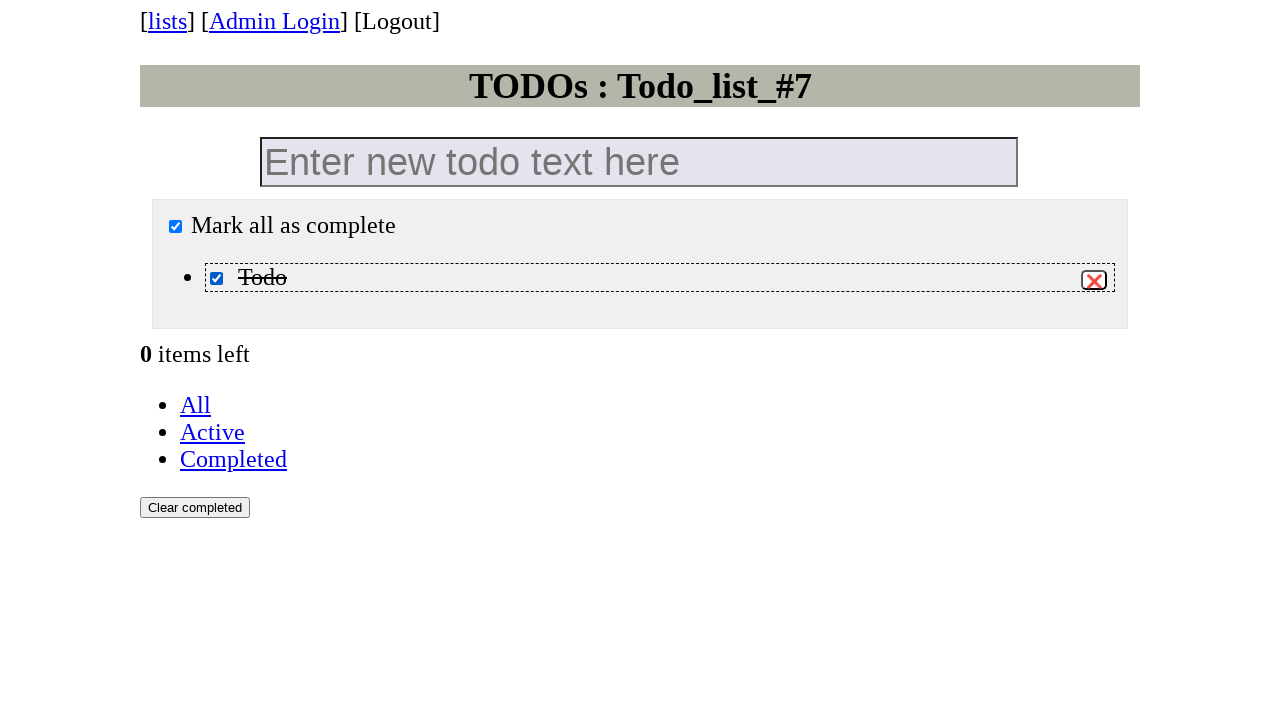

Clicked the delete button to remove the todo item at (1094, 280) on xpath=//label[text()='Todo']/following-sibling::button[@class='destroy']
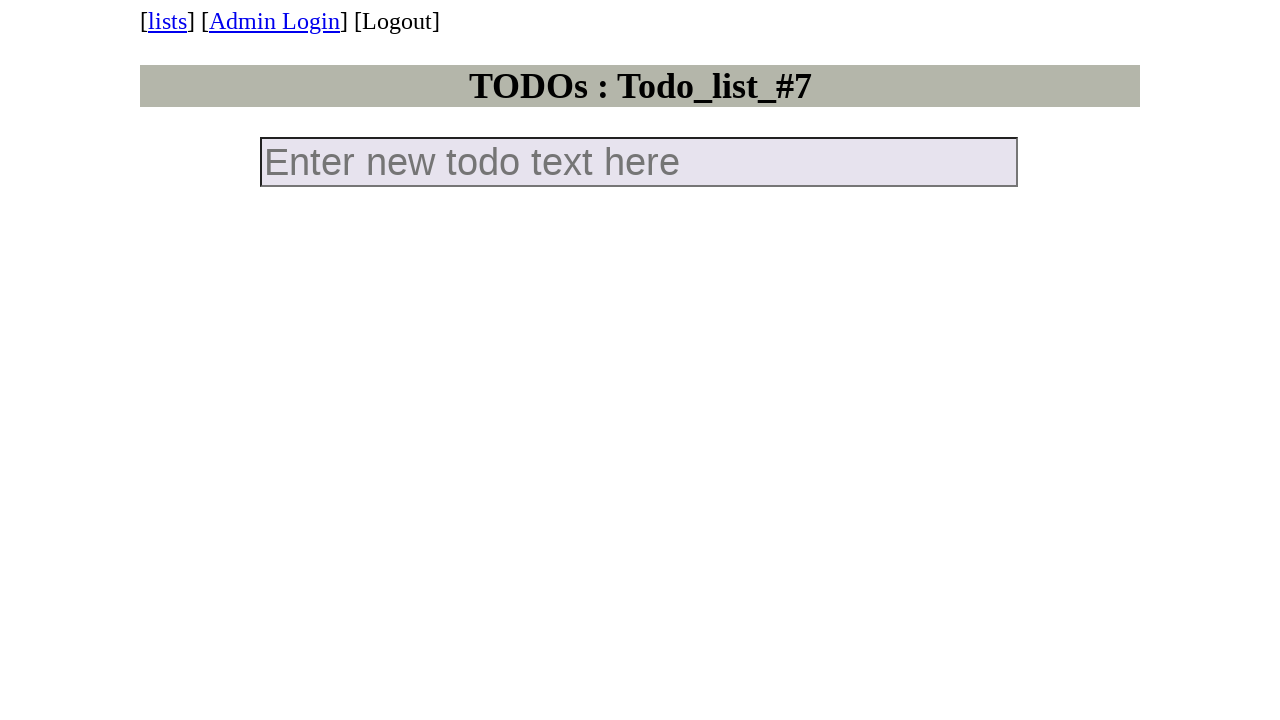

Clicked navigation link to return to todo lists view at (168, 21) on #navtodolists
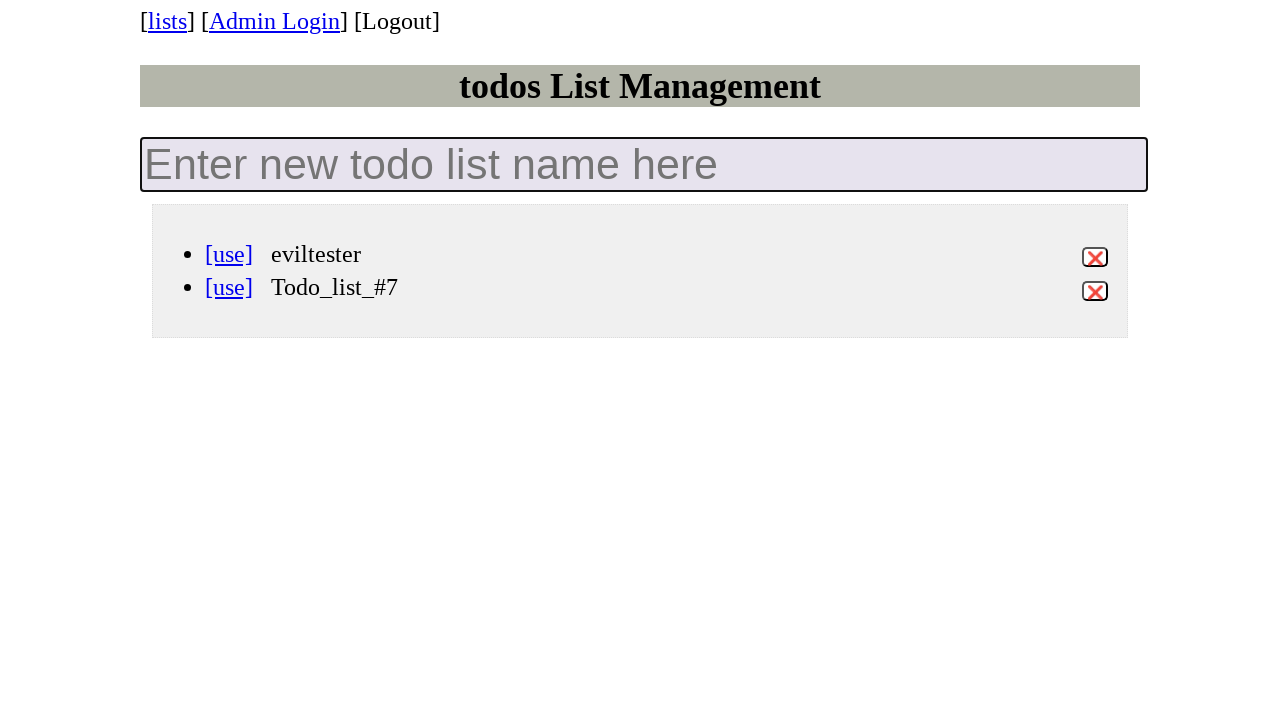

Todo lists page loaded successfully
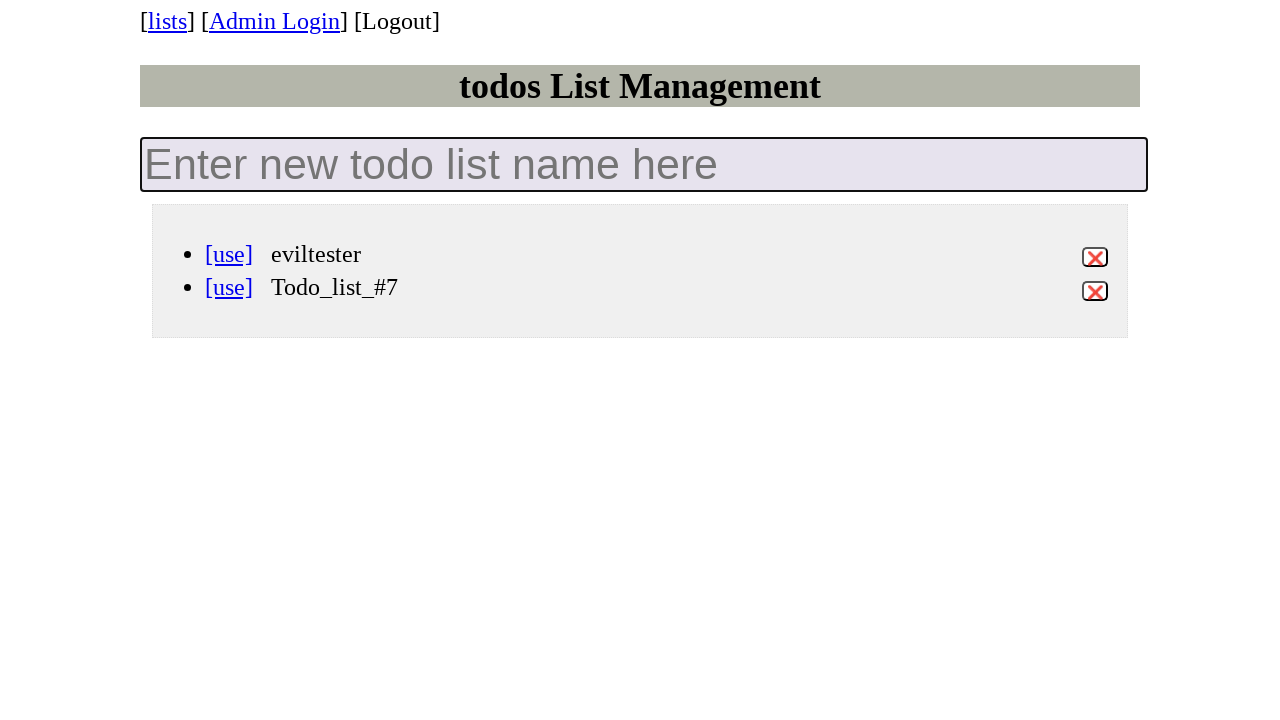

Set up dialog handler to automatically accept confirmation alerts
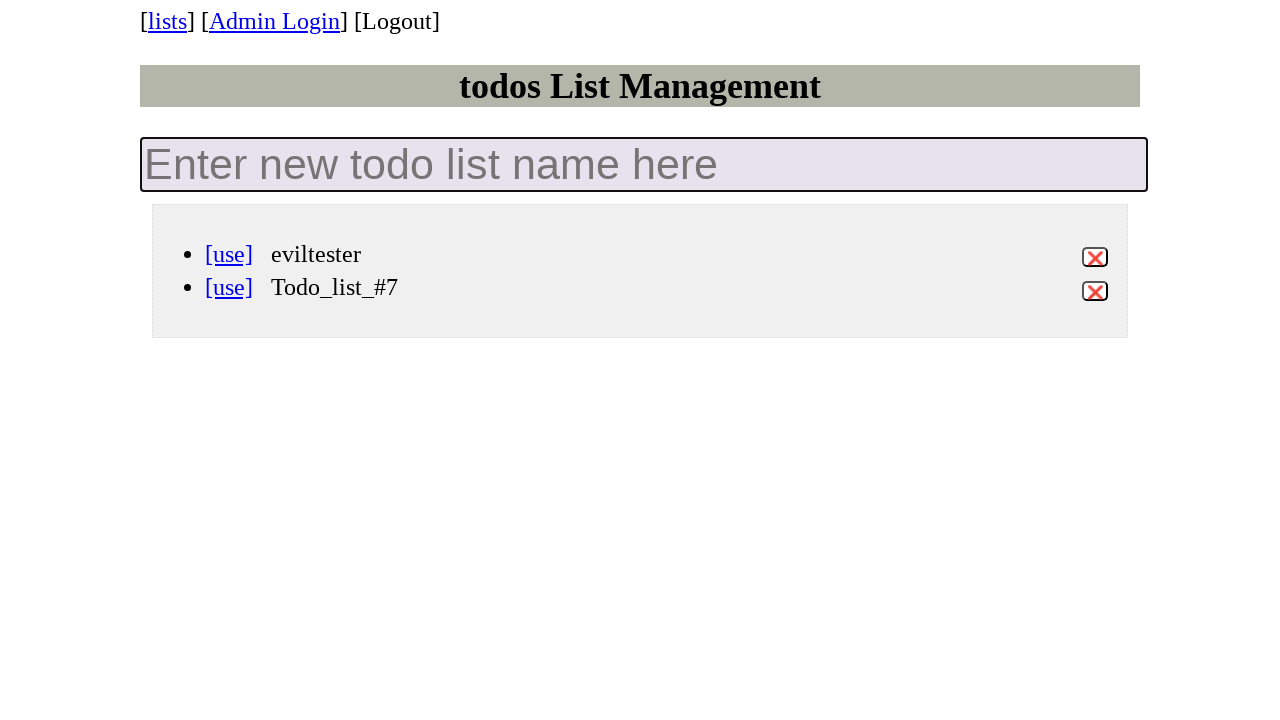

Clicked the delete button for the todo list 'Todo_list_#7' at (1095, 291) on //label[text()='Todo_list_#7']/following-sibling::button[@class='destroy']
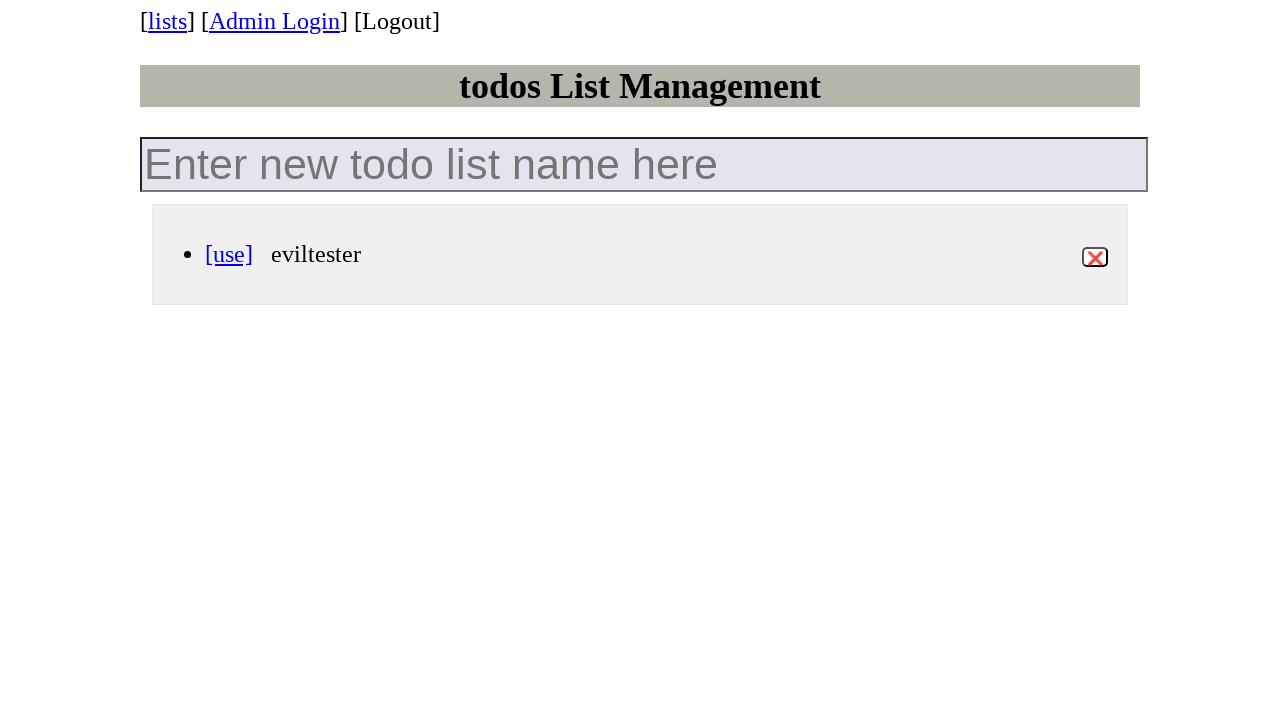

Waited for deletion to complete
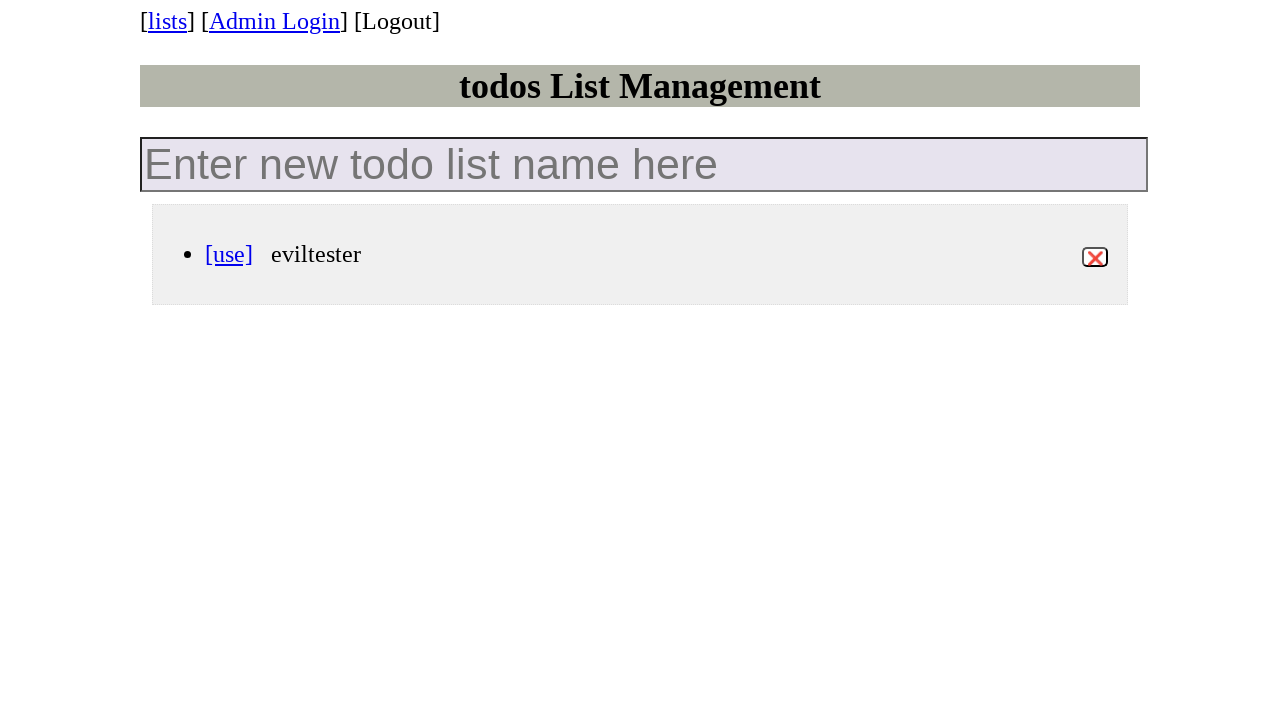

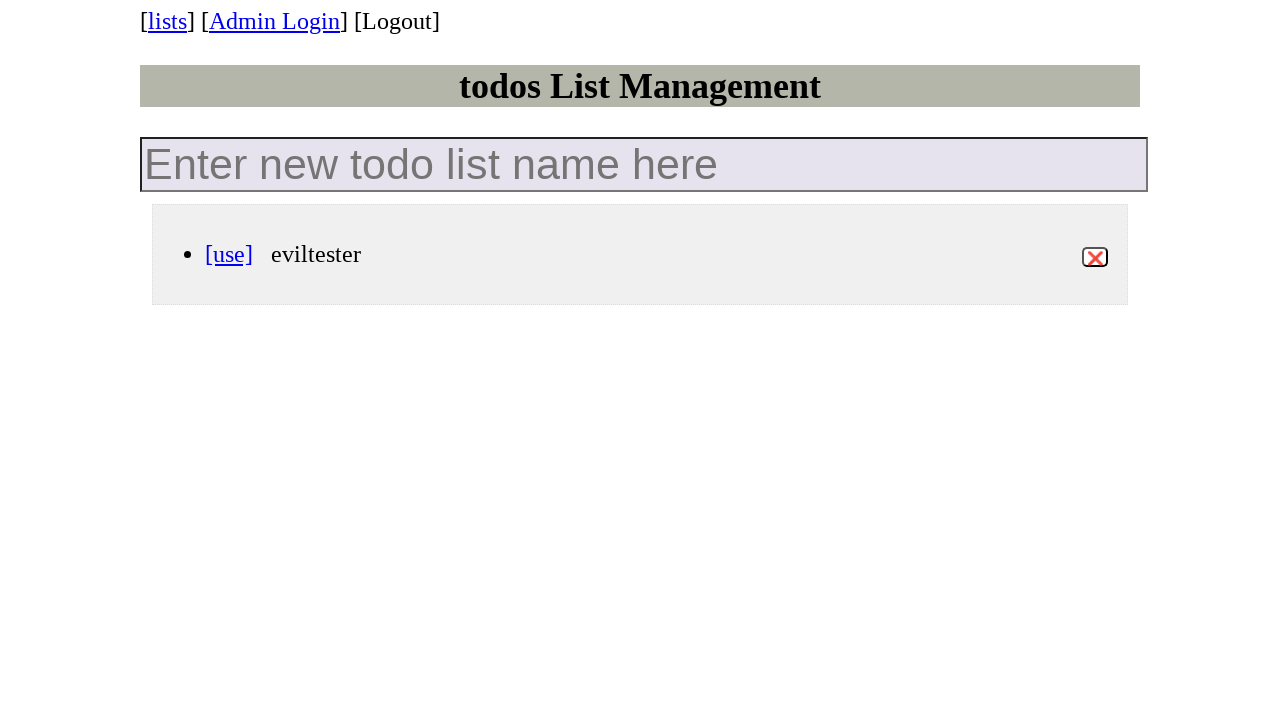